Tests web tables functionality by adding a new record through a modal form, searching for it, and then deleting it

Starting URL: https://demoqa.com/webtables

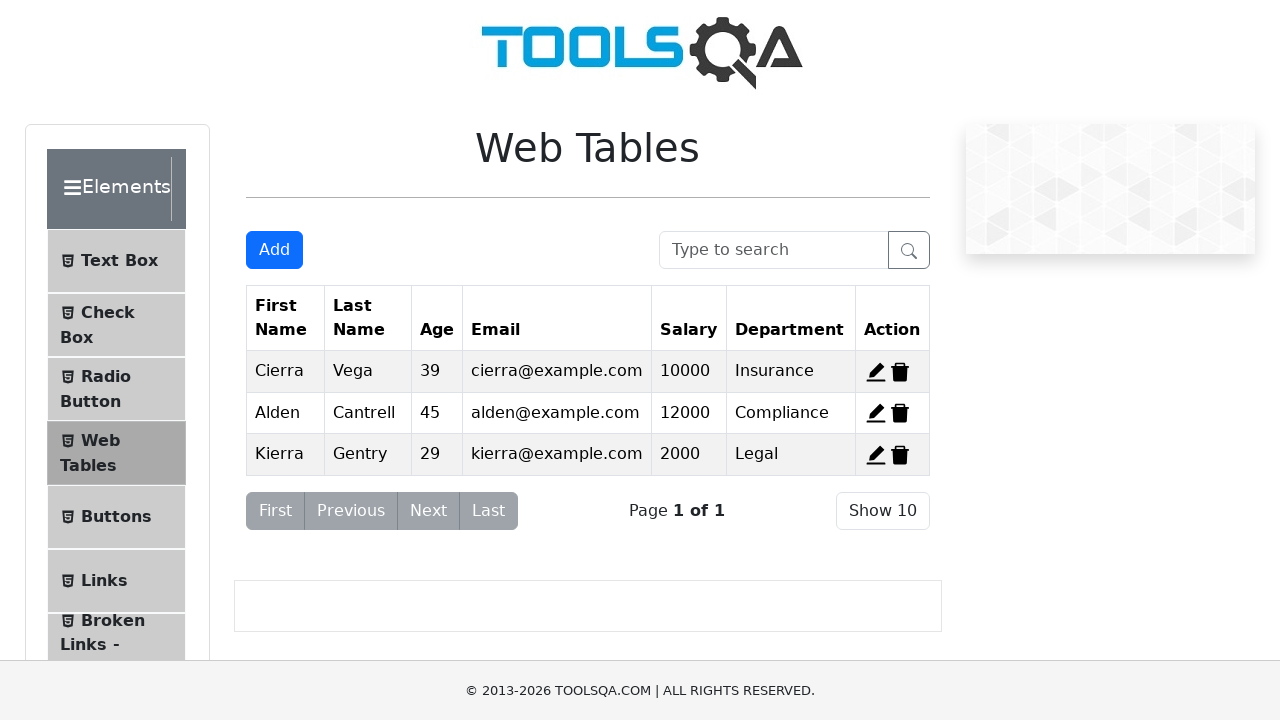

Clicked Add button to open modal form at (274, 250) on #addNewRecordButton
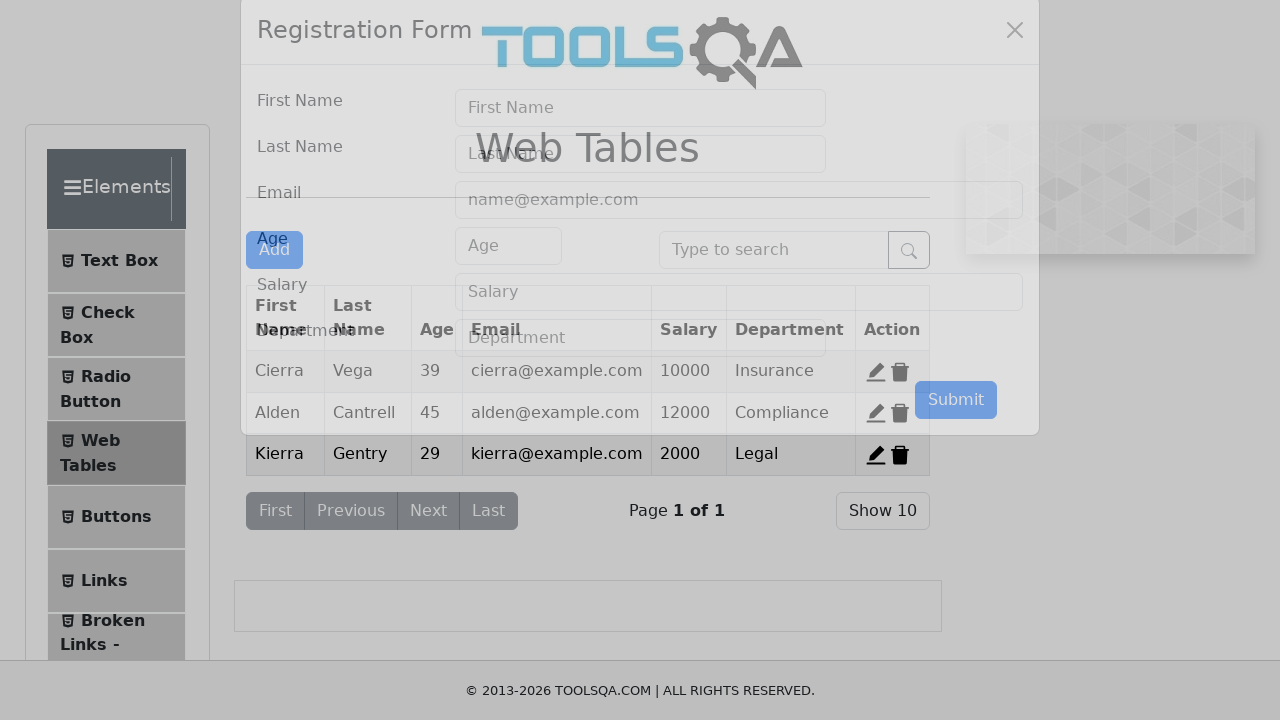

Modal form loaded and is visible
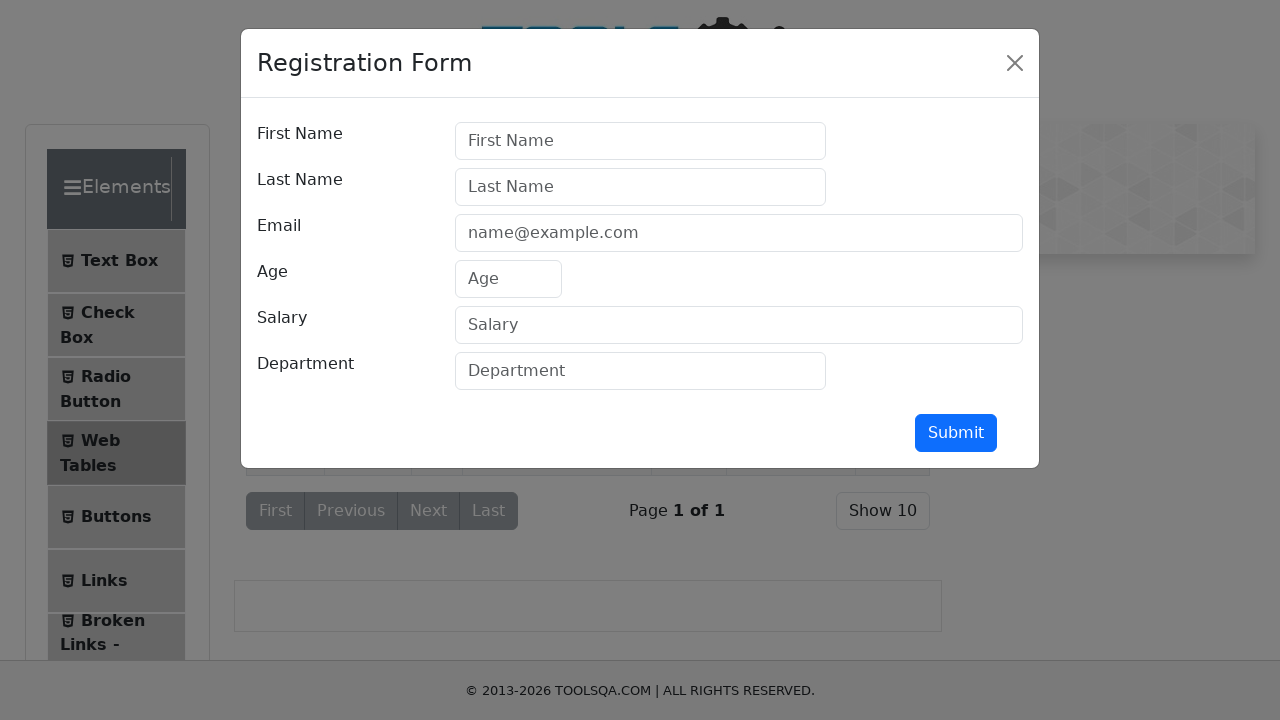

Filled first name field with 'Max' on #firstName
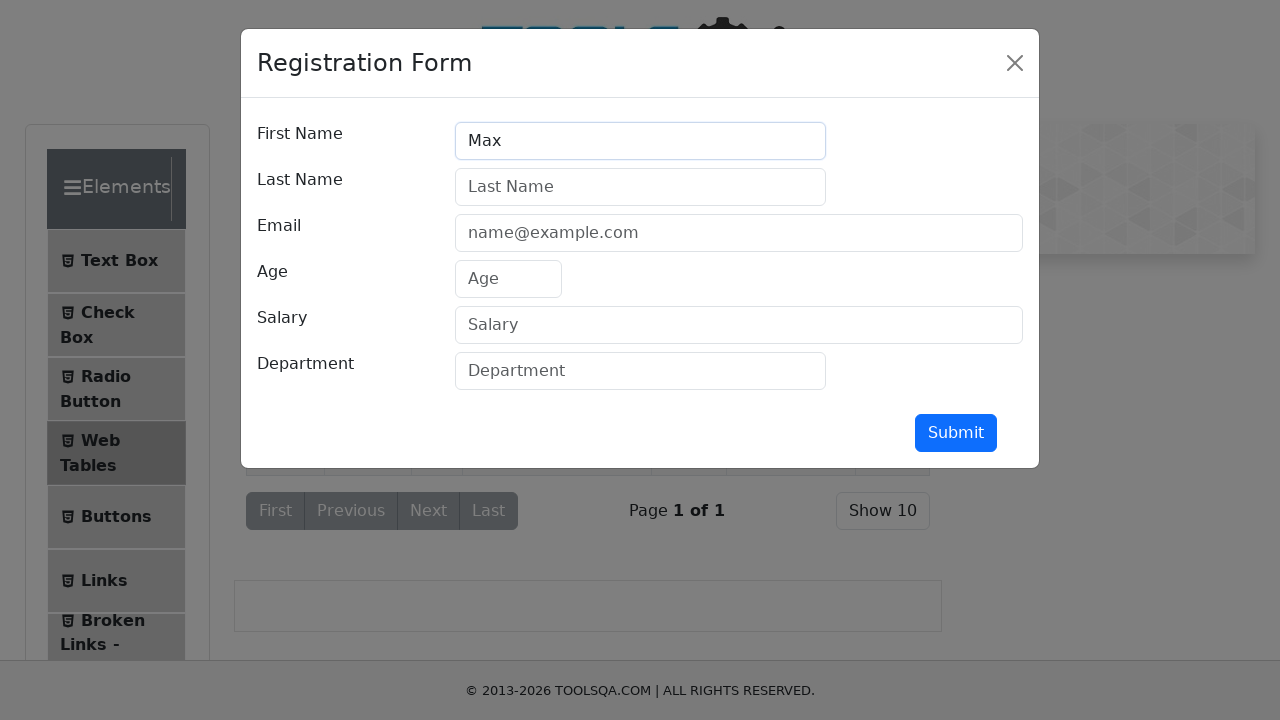

Filled last name field with 'Pankratov' on #lastName
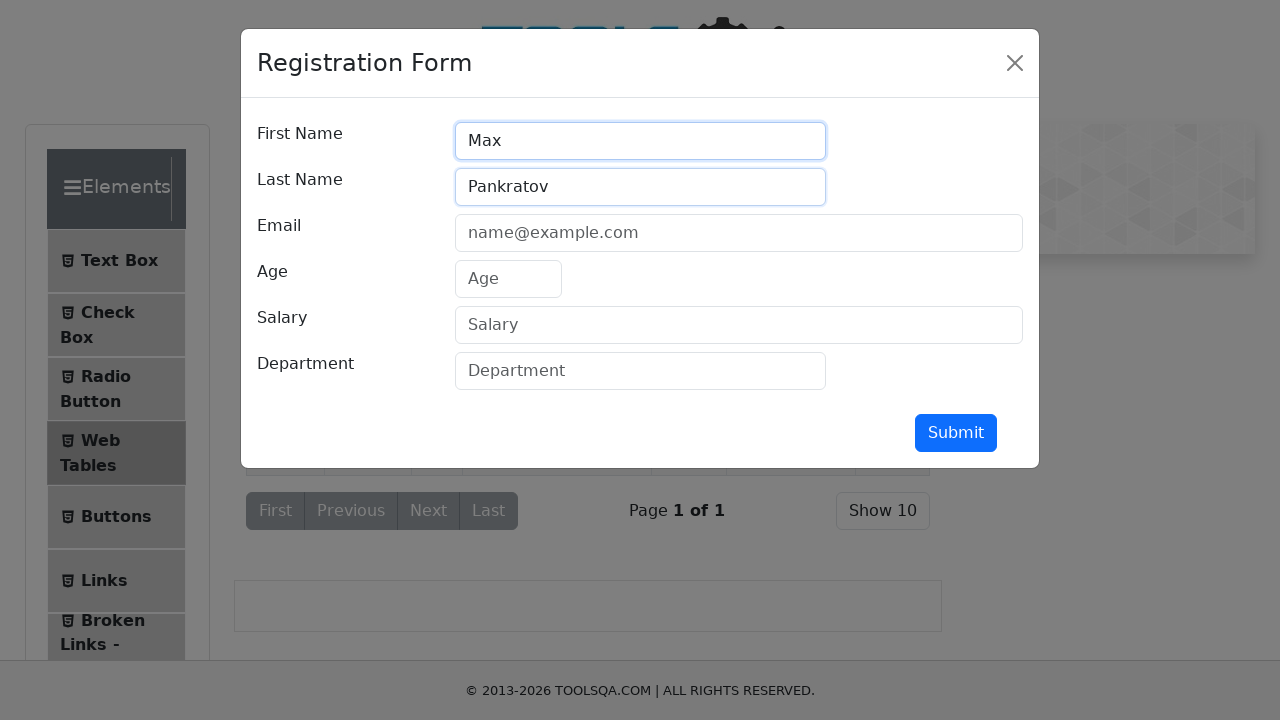

Filled email field with 'max@mail.ru' on #userEmail
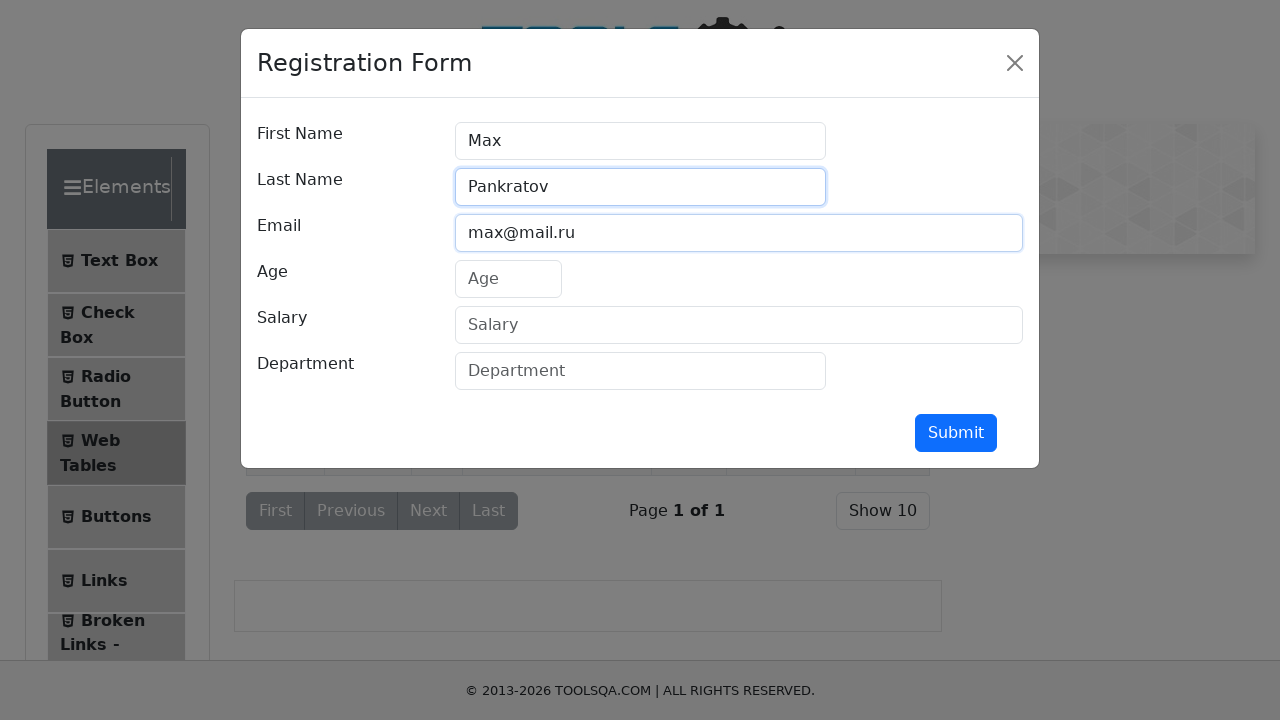

Filled age field with '43' on #age
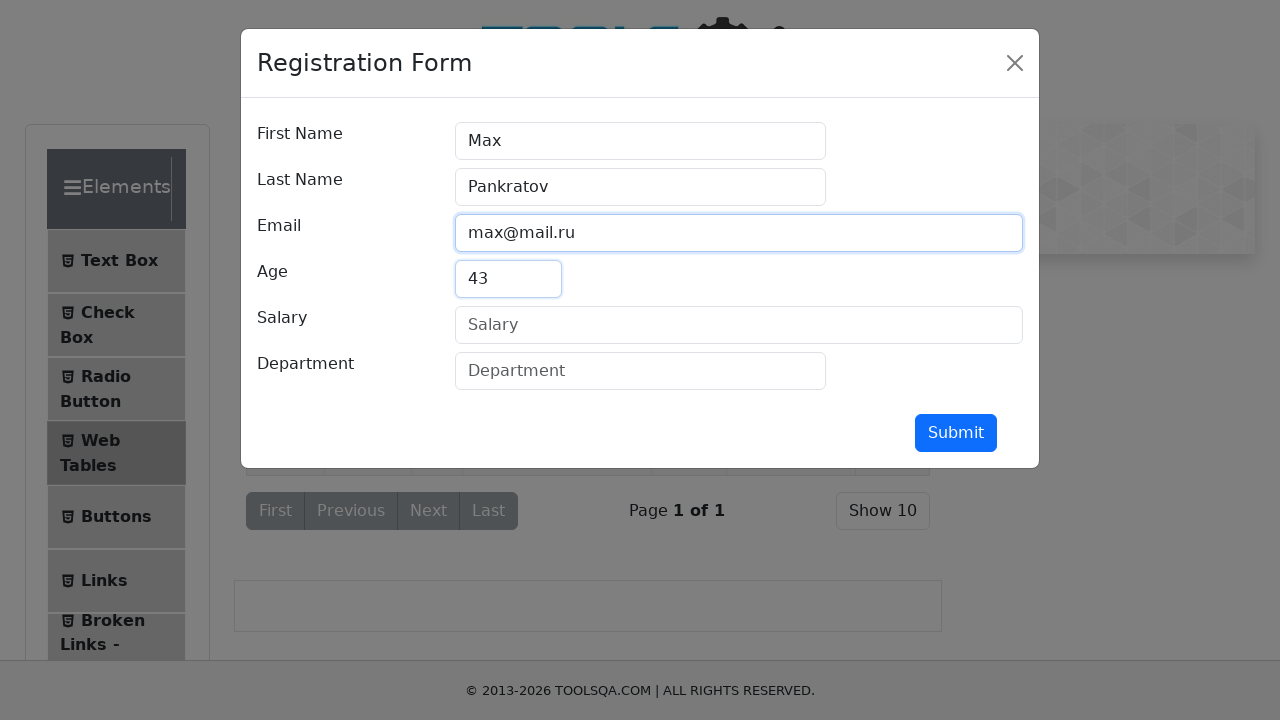

Filled salary field with '10000' on #salary
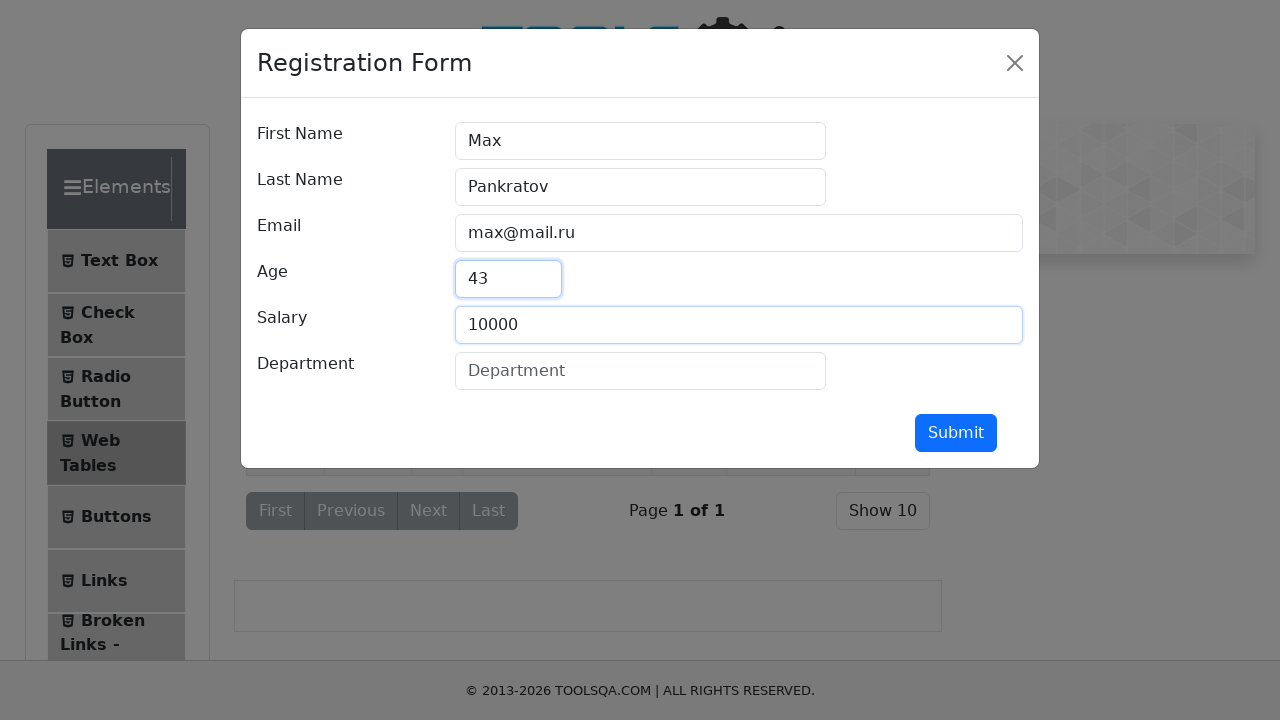

Filled department field with 'QA Automation' on #department
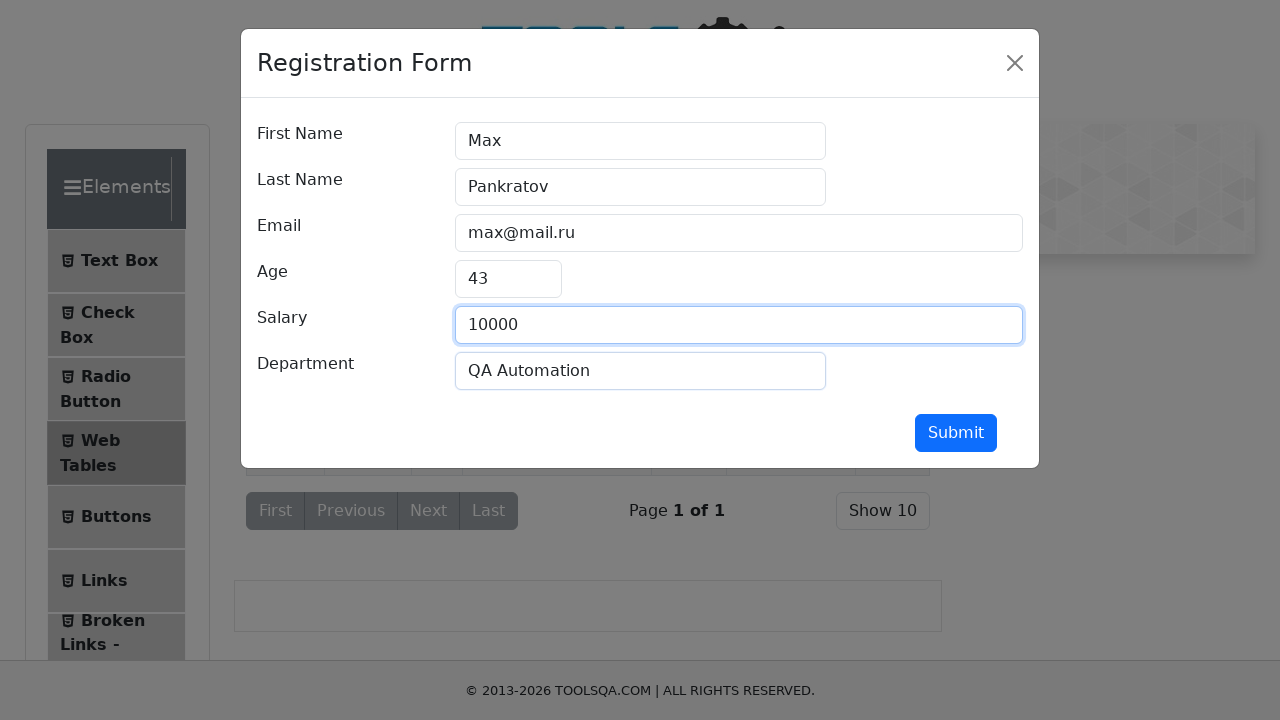

Clicked submit button to add new record at (956, 433) on #submit
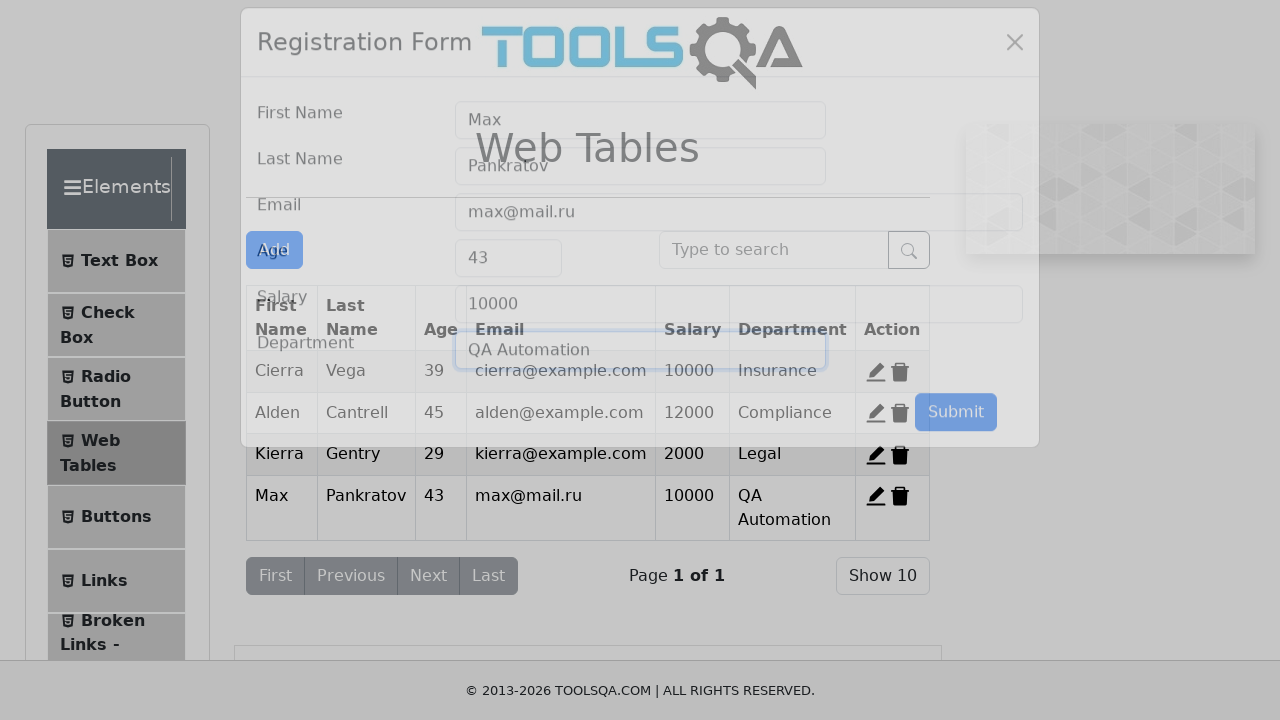

Filled search box with 'Max' to find the new record on #searchBox
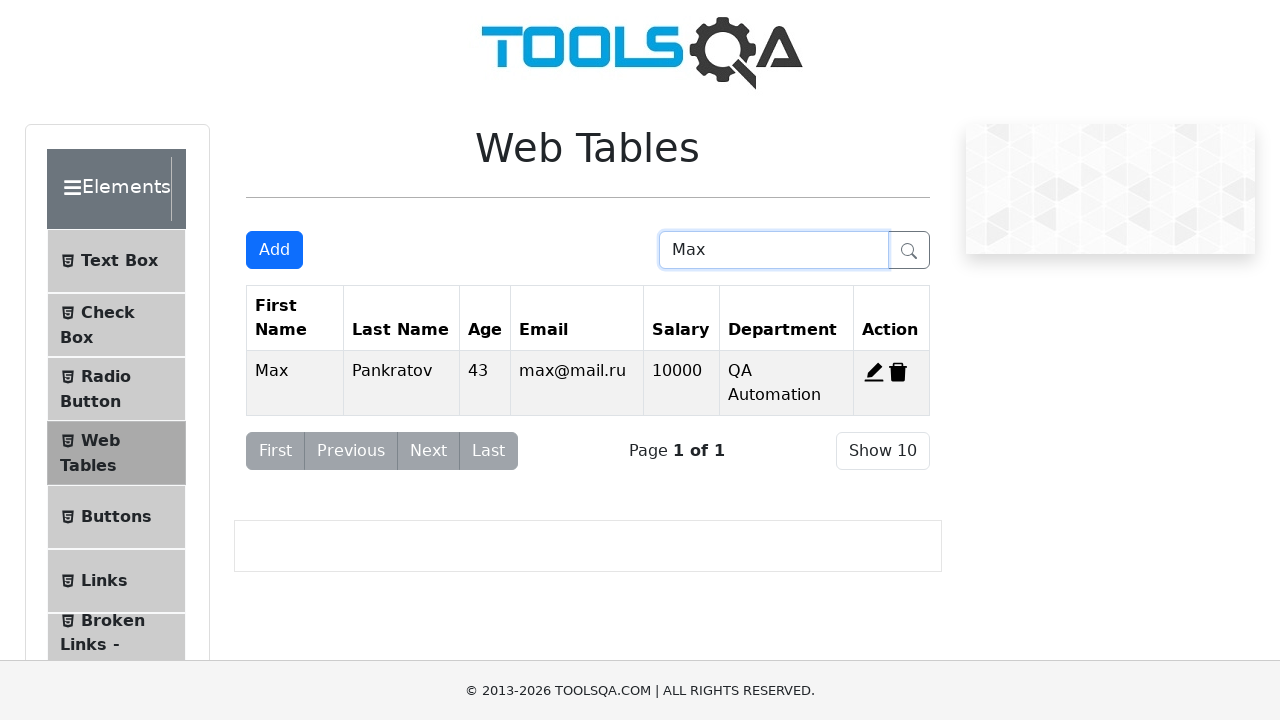

Delete button for the record appeared in search results
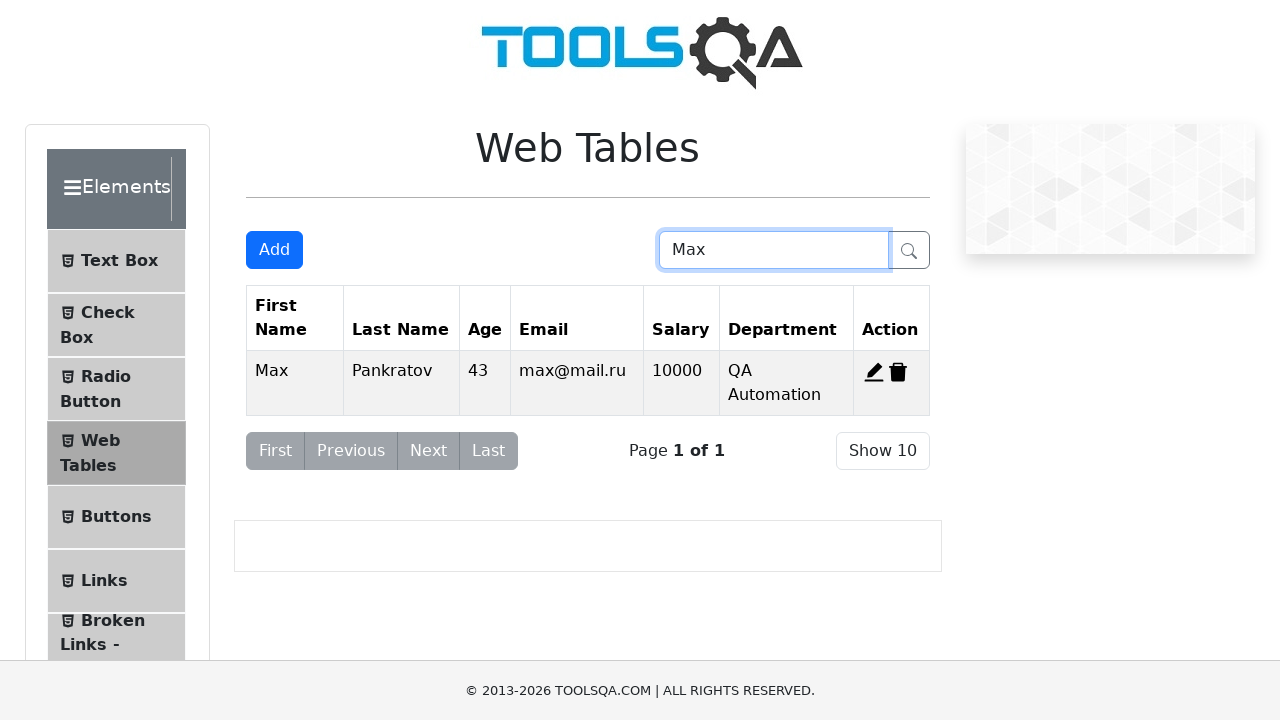

Clicked delete button to remove the record at (898, 372) on #delete-record-4
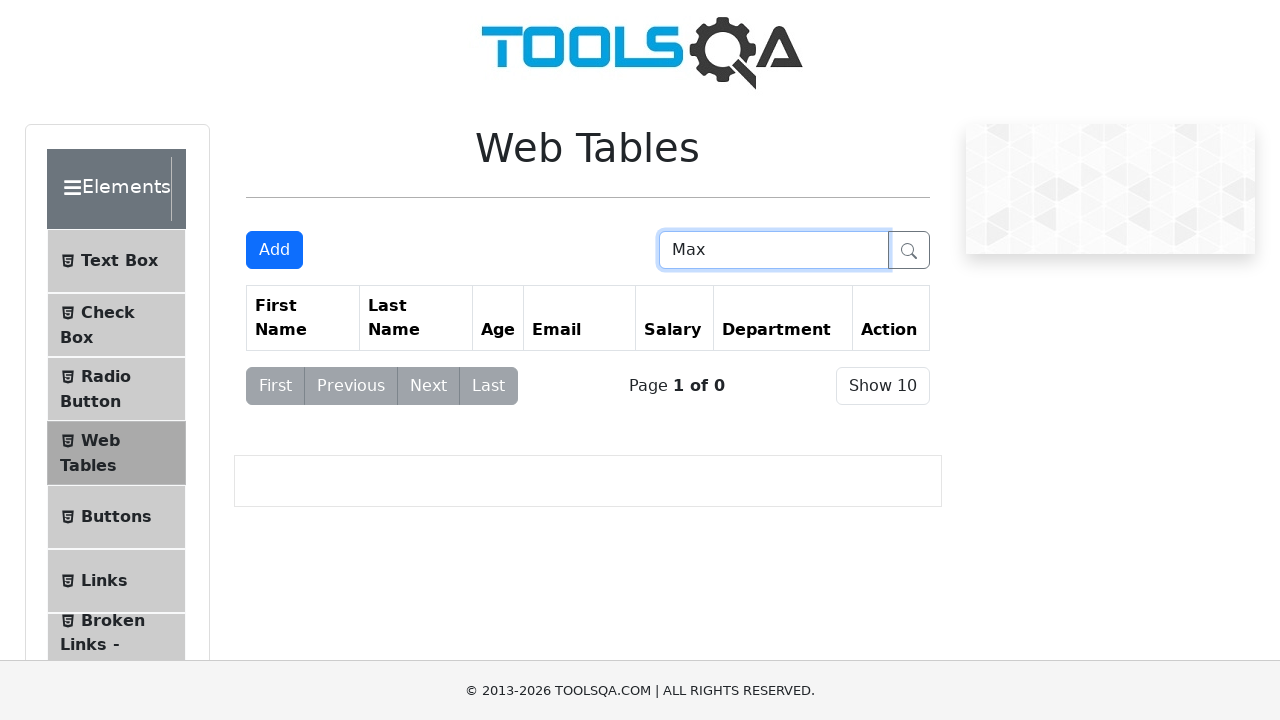

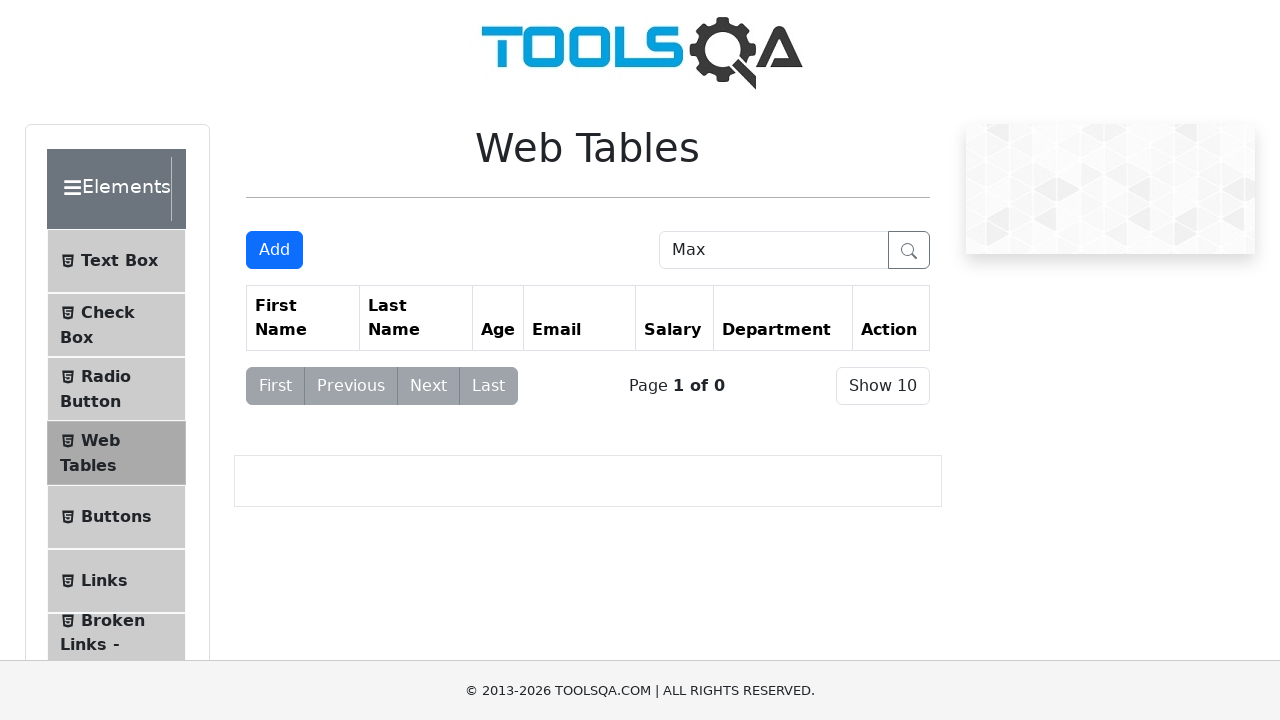